Tests GitHub Wiki functionality by navigating to the Selenide repository, accessing the Wiki tab, searching for "SoftAssertions", opening the wiki page, and verifying that specific JUnit 5 code example text exists on the page.

Starting URL: https://github.com/selenide/selenide

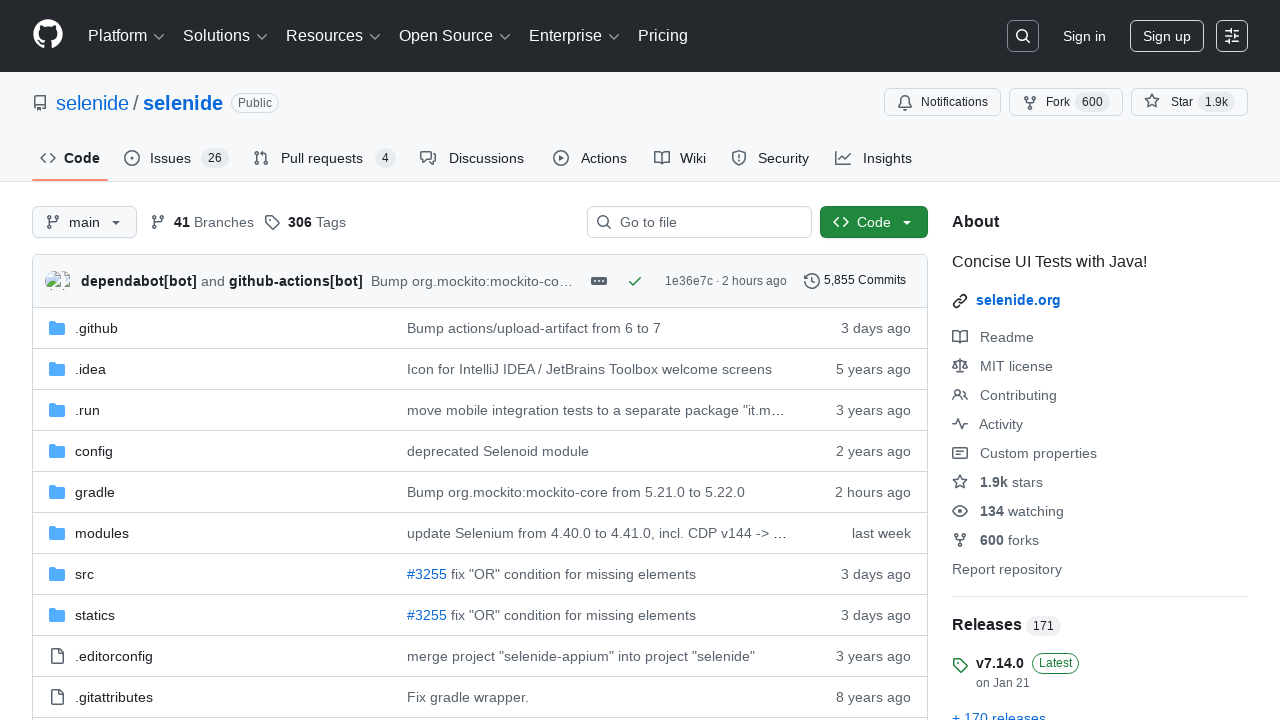

Clicked on the Wiki tab at (680, 158) on #wiki-tab
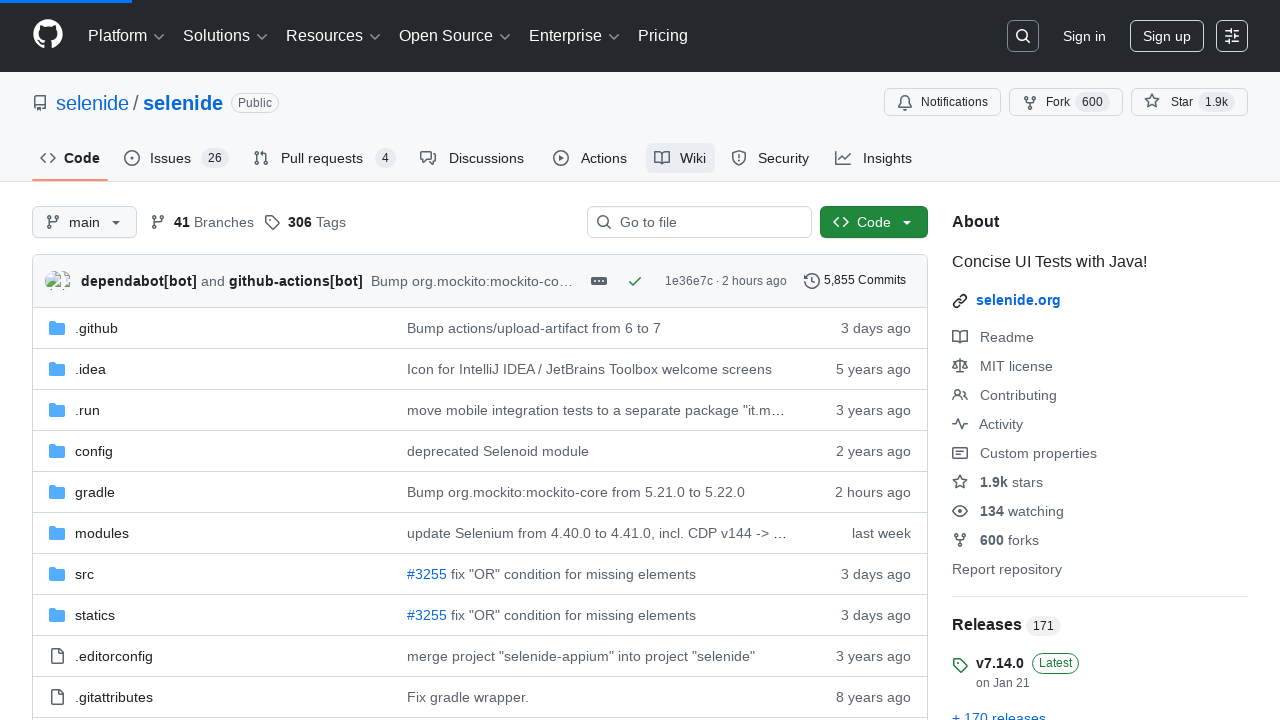

Filled wiki search filter with 'SoftAssertions' on #wiki-pages-filter
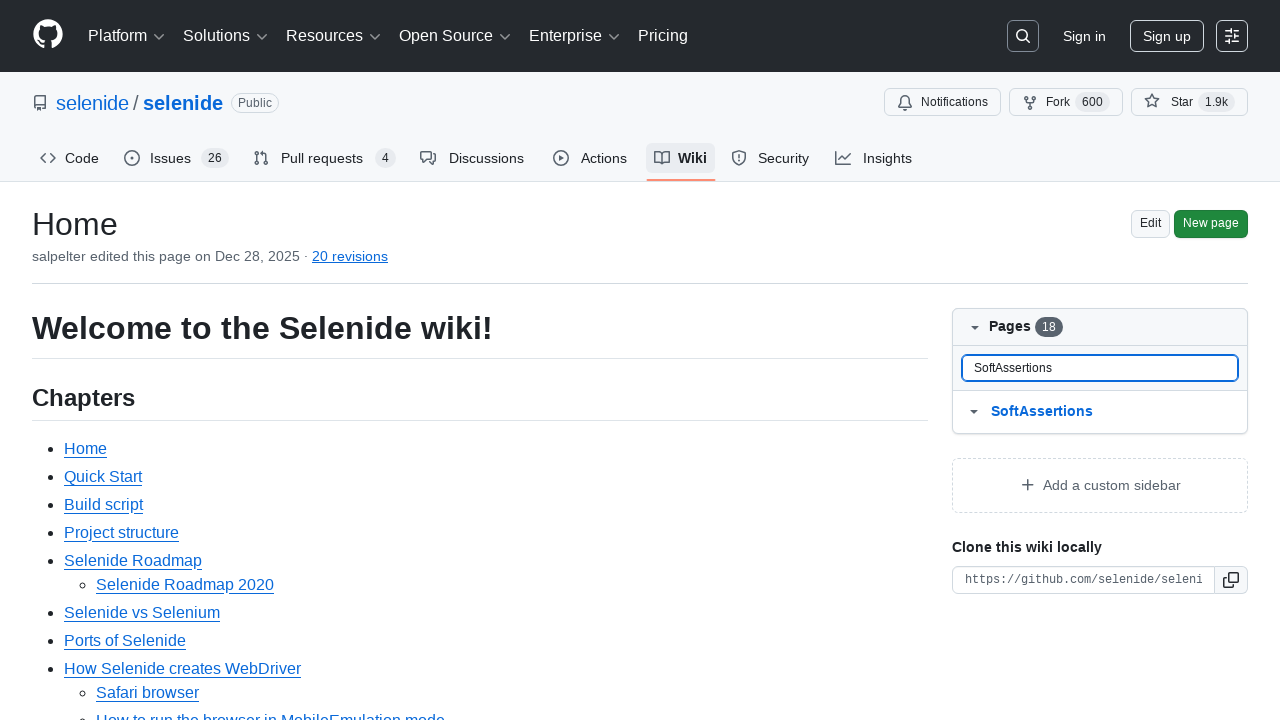

Waited for SoftAssertions to appear in wiki pages box
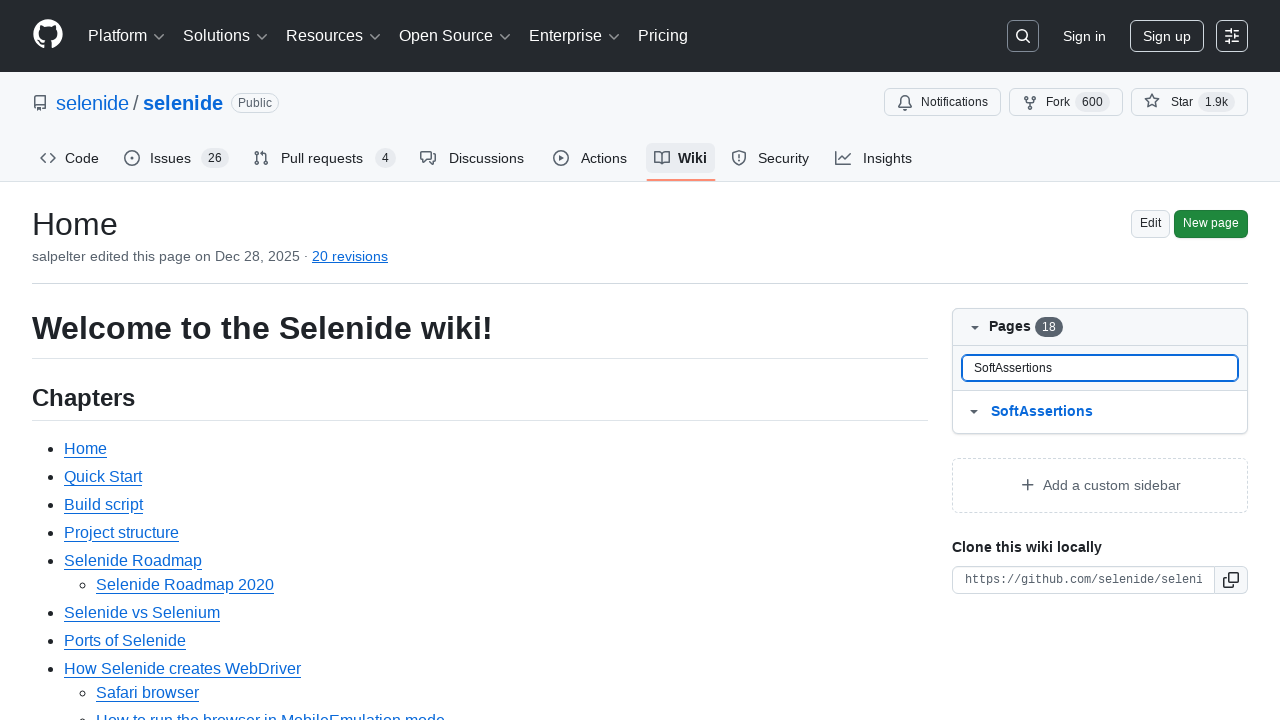

Clicked on the SoftAssertions wiki page link at (1115, 412) on #wiki-pages-box a:has-text('SoftAssertions')
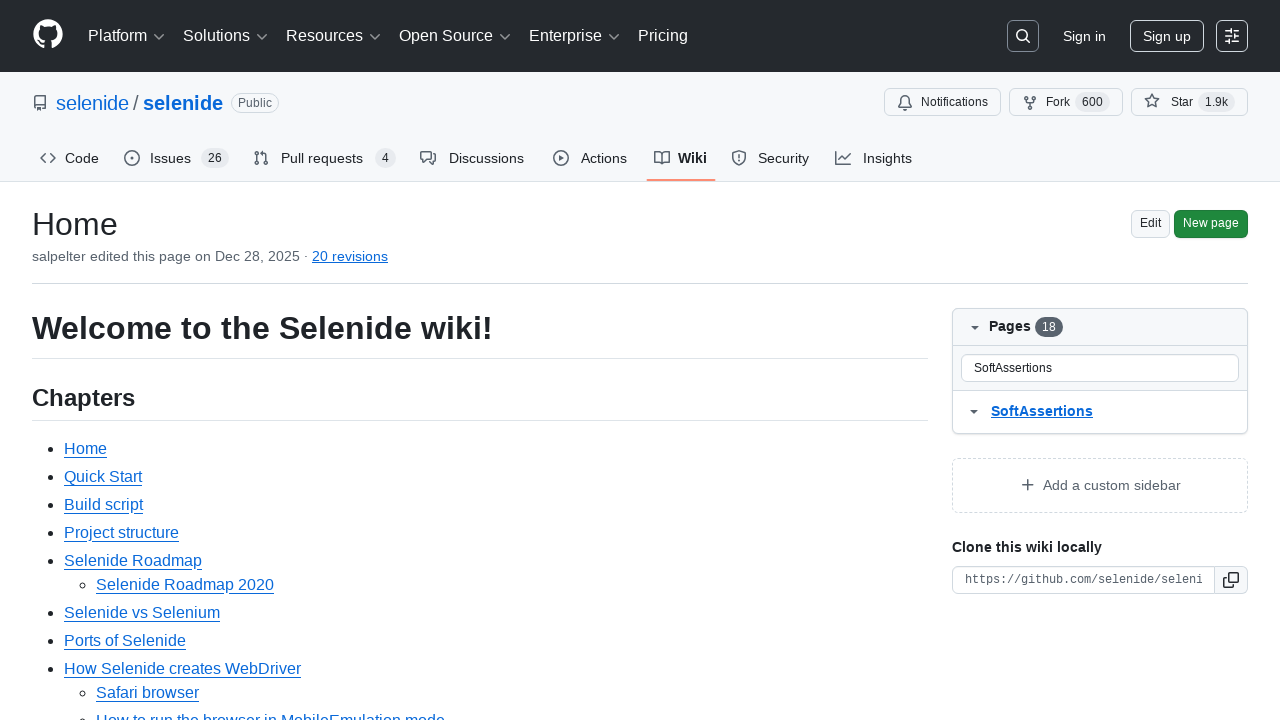

Waited for wiki body to load
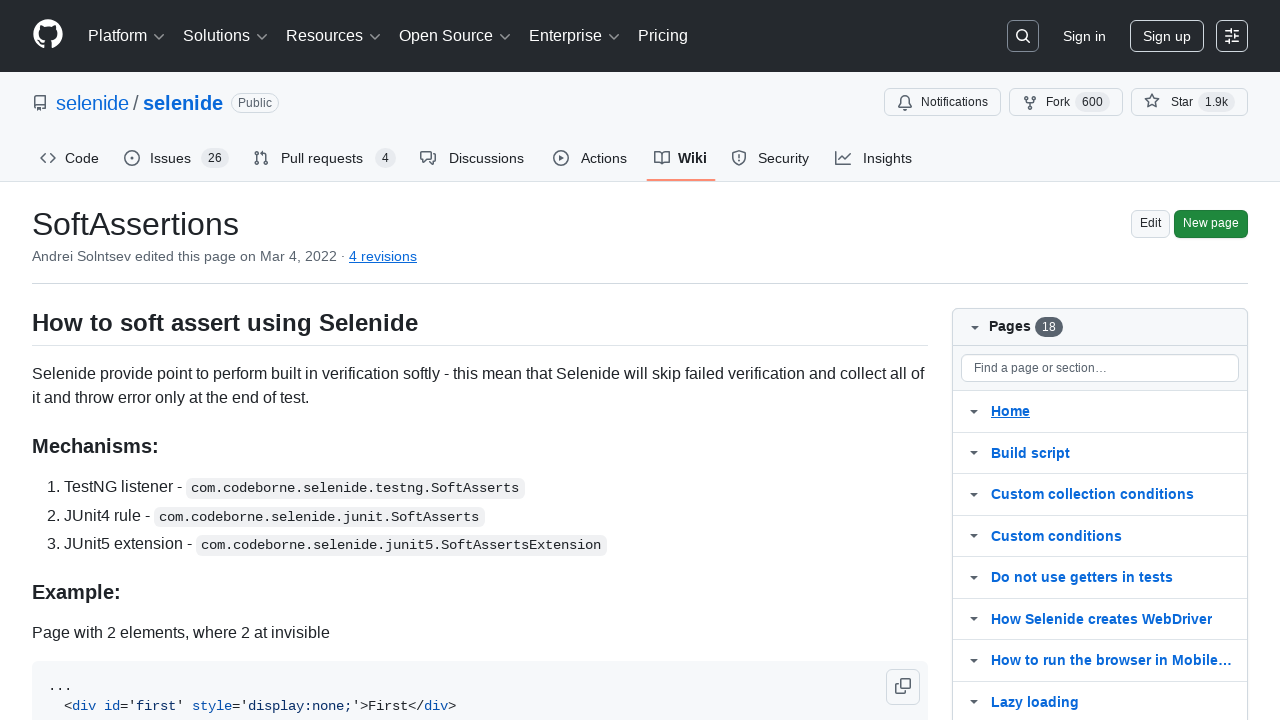

Verified JUnit 5 code example exists in wiki body
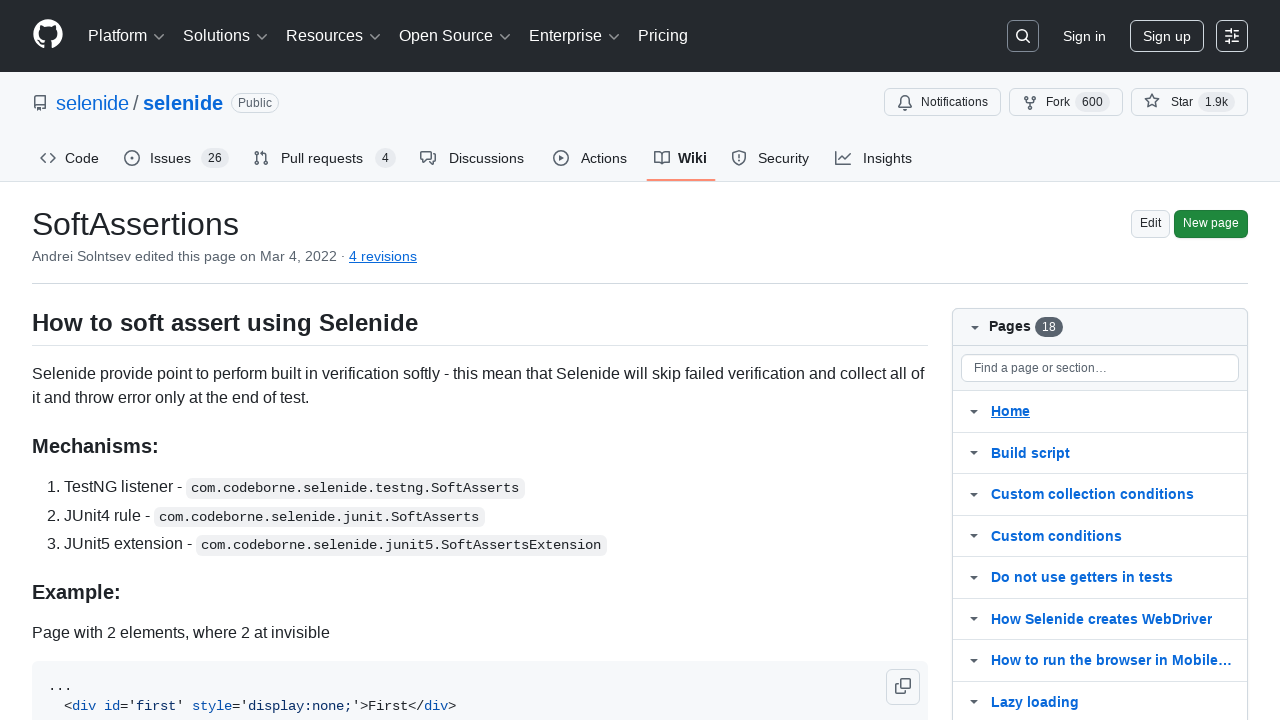

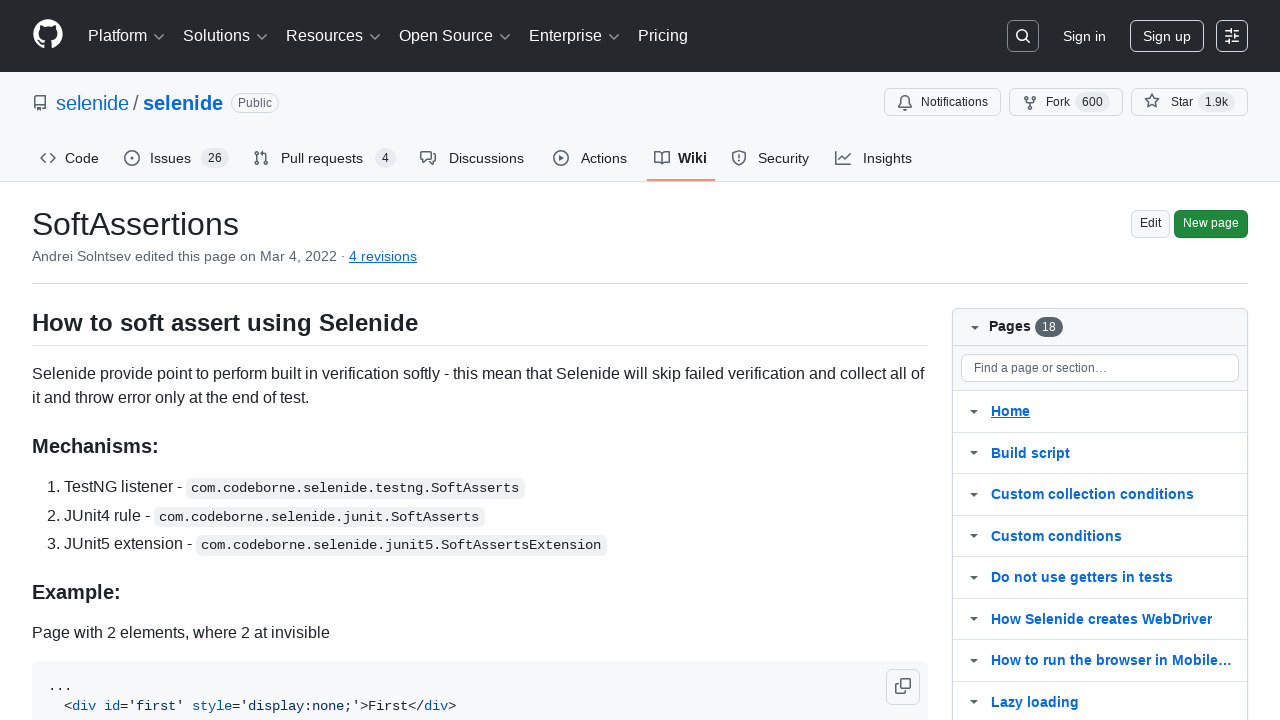